Tests dropdown functionality on a practice website by interacting with three different dropdown elements: selecting from a fruits dropdown, selecting "Batman" from a superhero multi-select, and selecting the last option from a programming language dropdown.

Starting URL: https://letcode.in/dropdowns

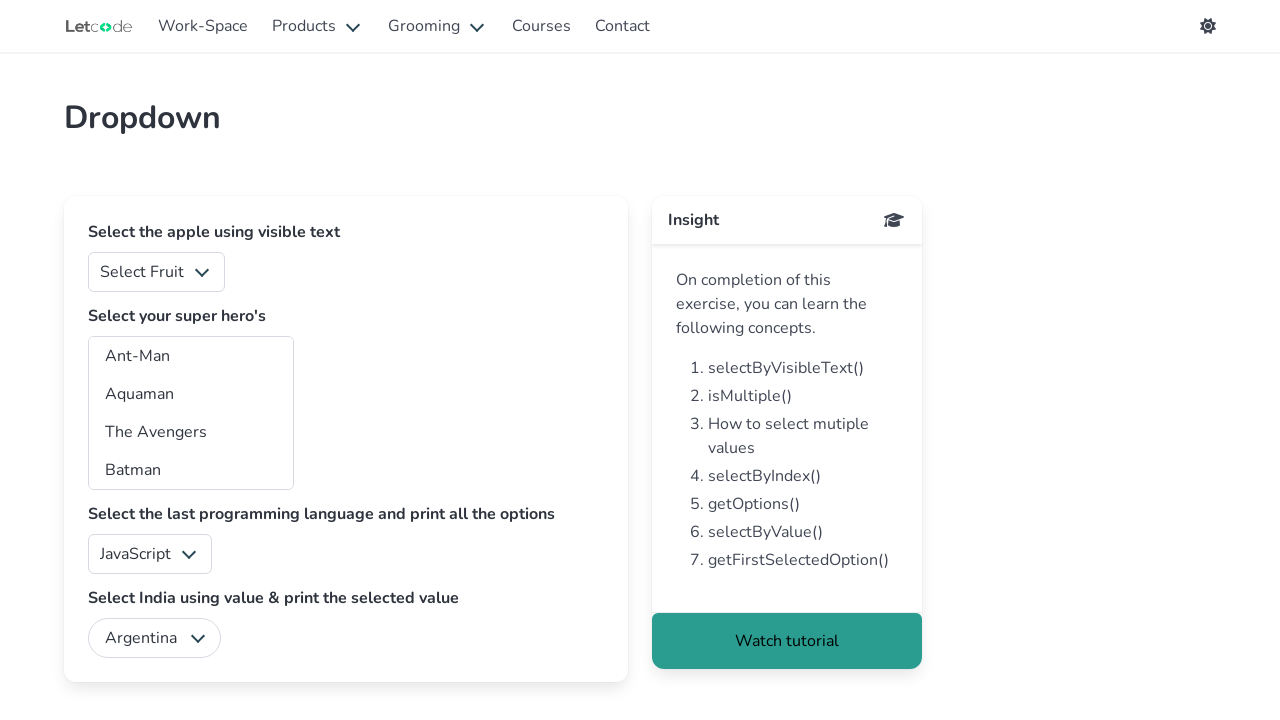

Waited for fruits dropdown to load
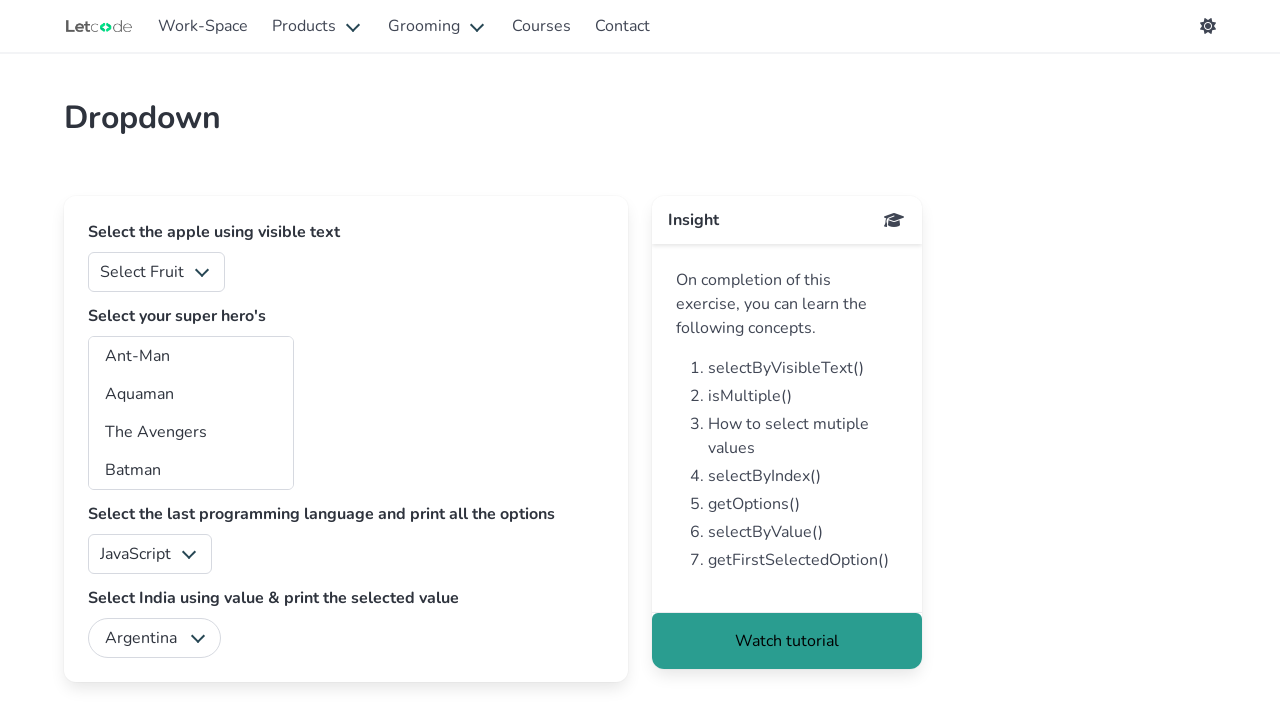

Clicked fruits dropdown to expand options at (156, 272) on #fruits
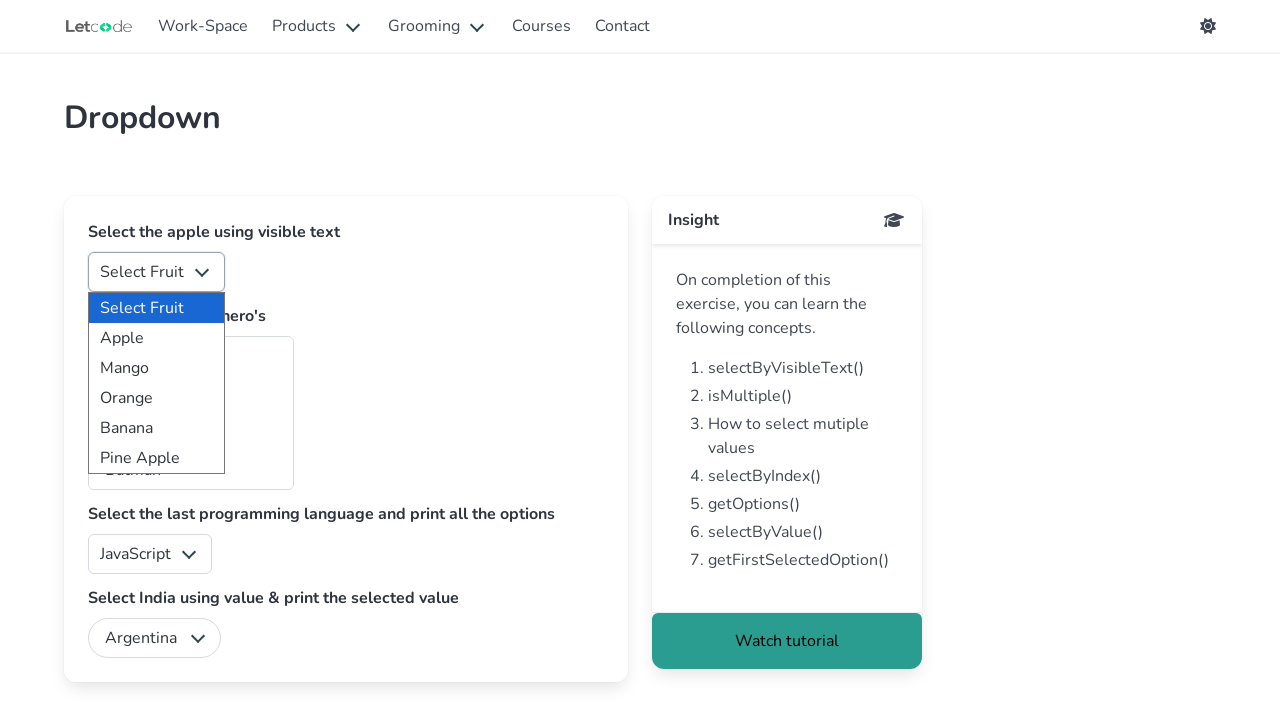

Selected 'Batman' from superhero dropdown on #superheros
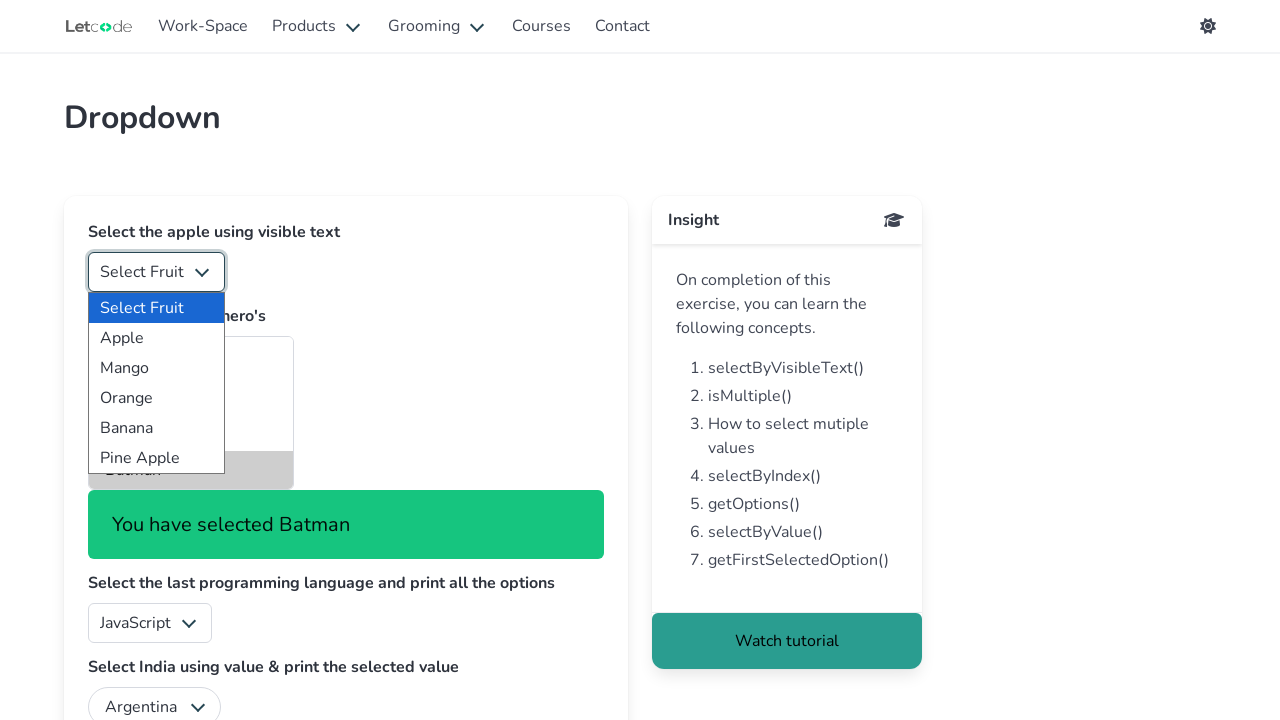

Retrieved all programming language options
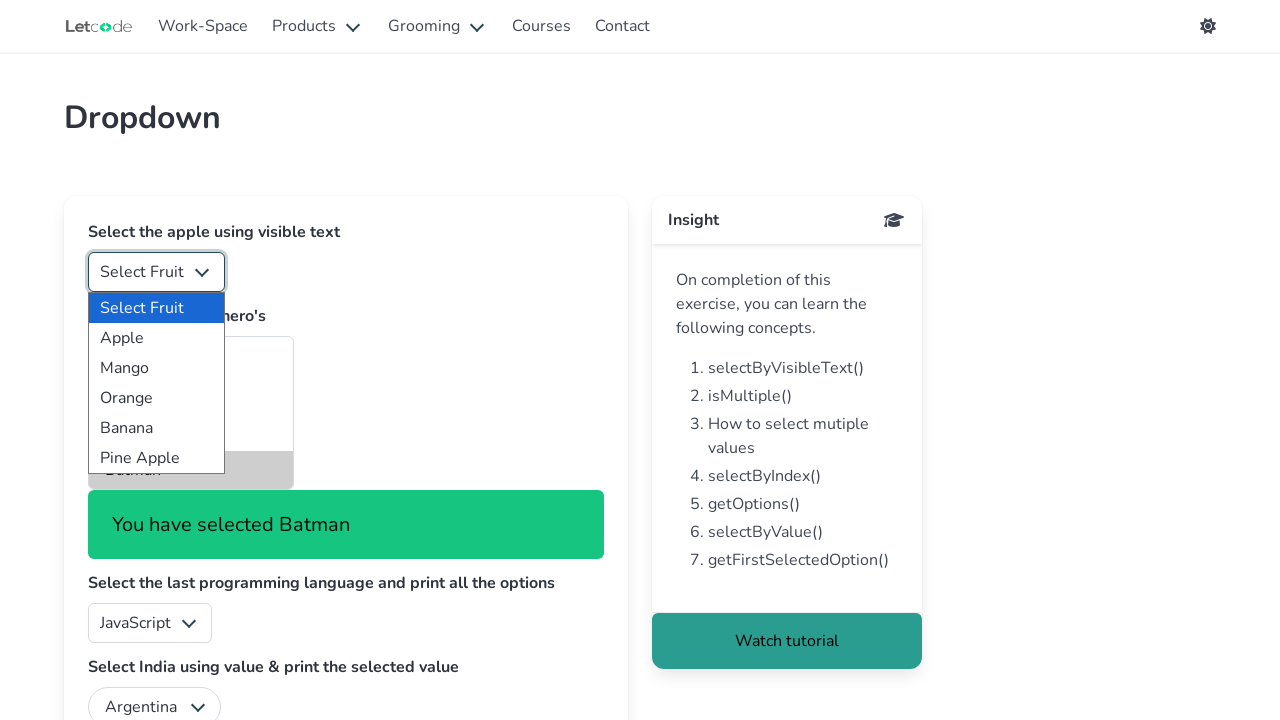

Selected last programming language option at index 4 on #lang
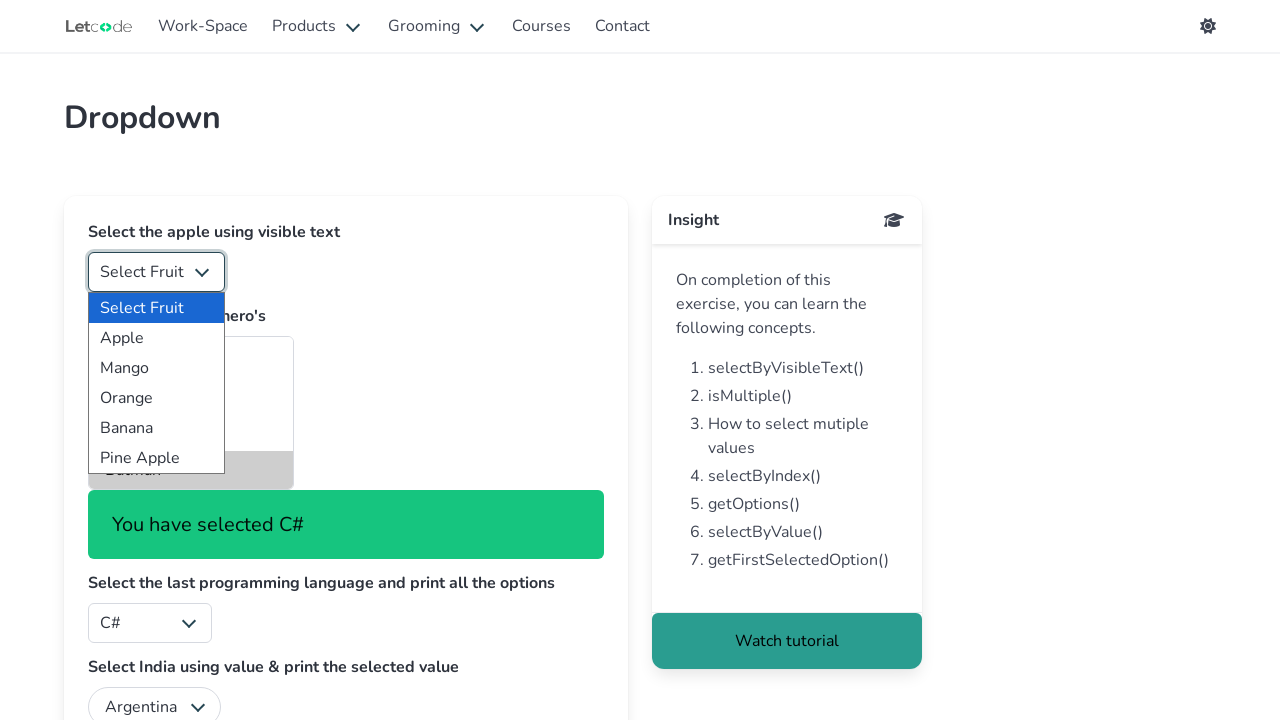

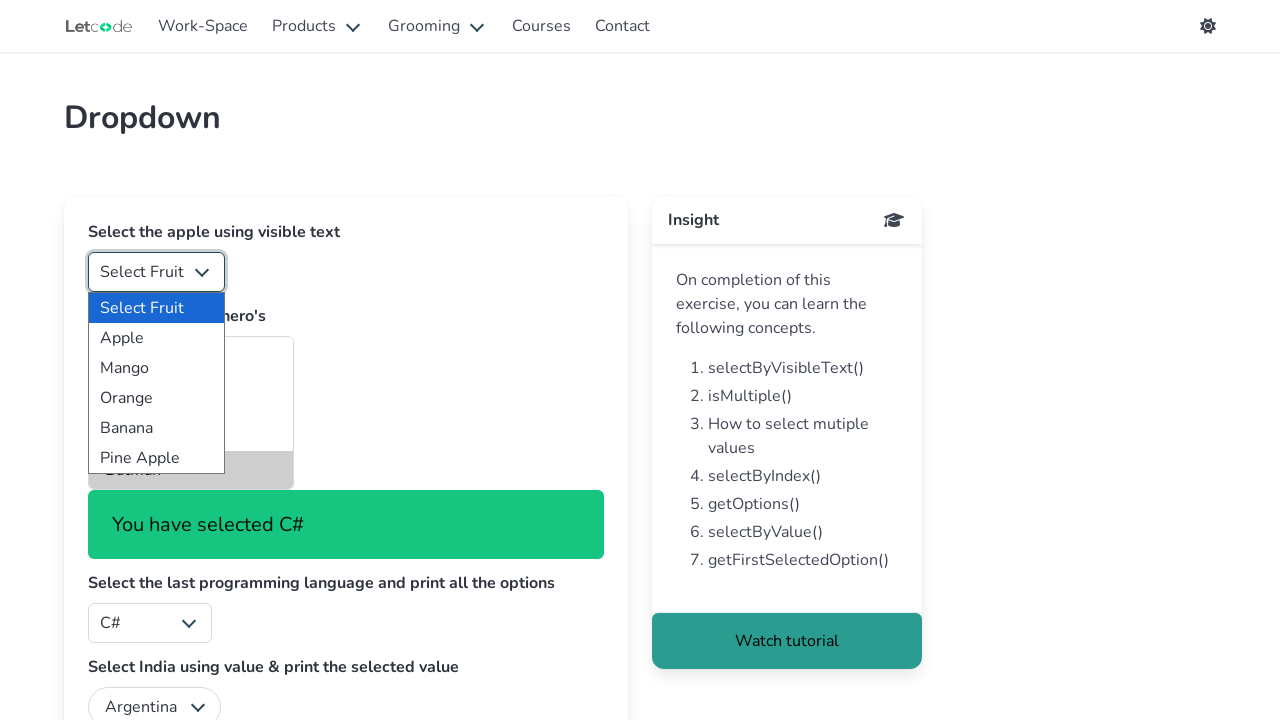